Verifies that the website logo is displayed on the homepage

Starting URL: https://demo.nopcommerce.com/

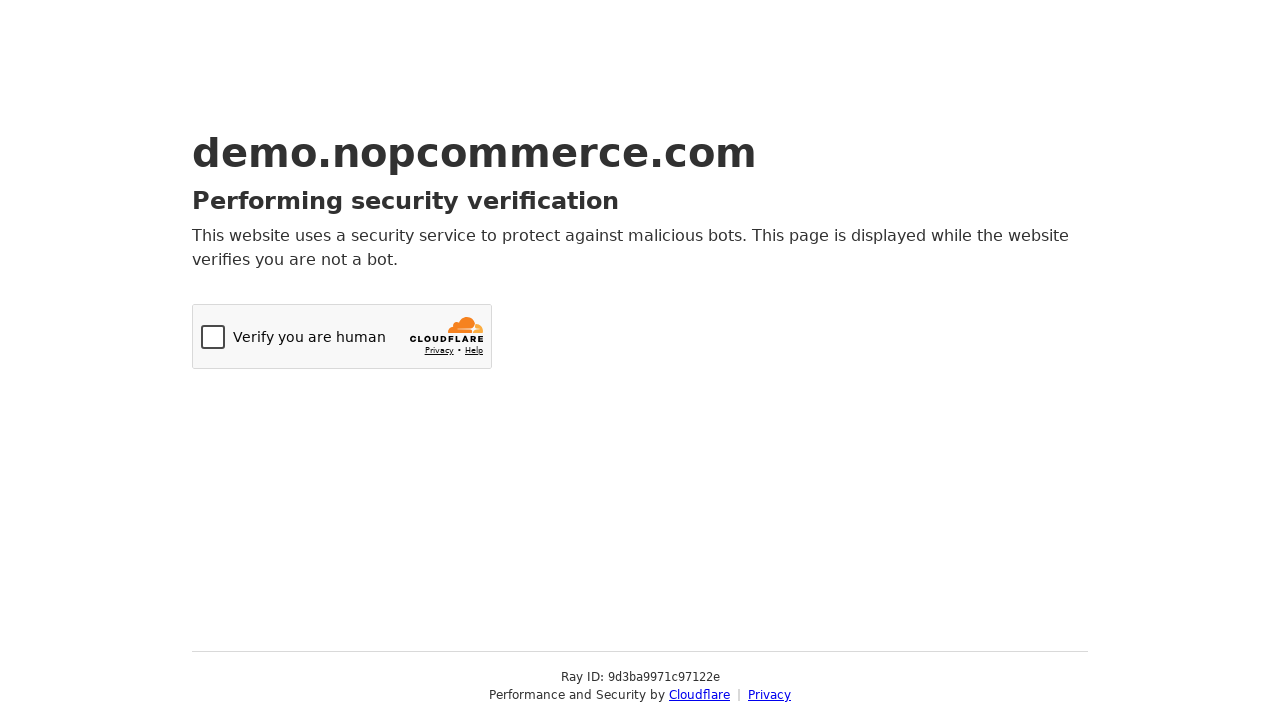

Clicked first checkbox (#id_checkboxes_0)
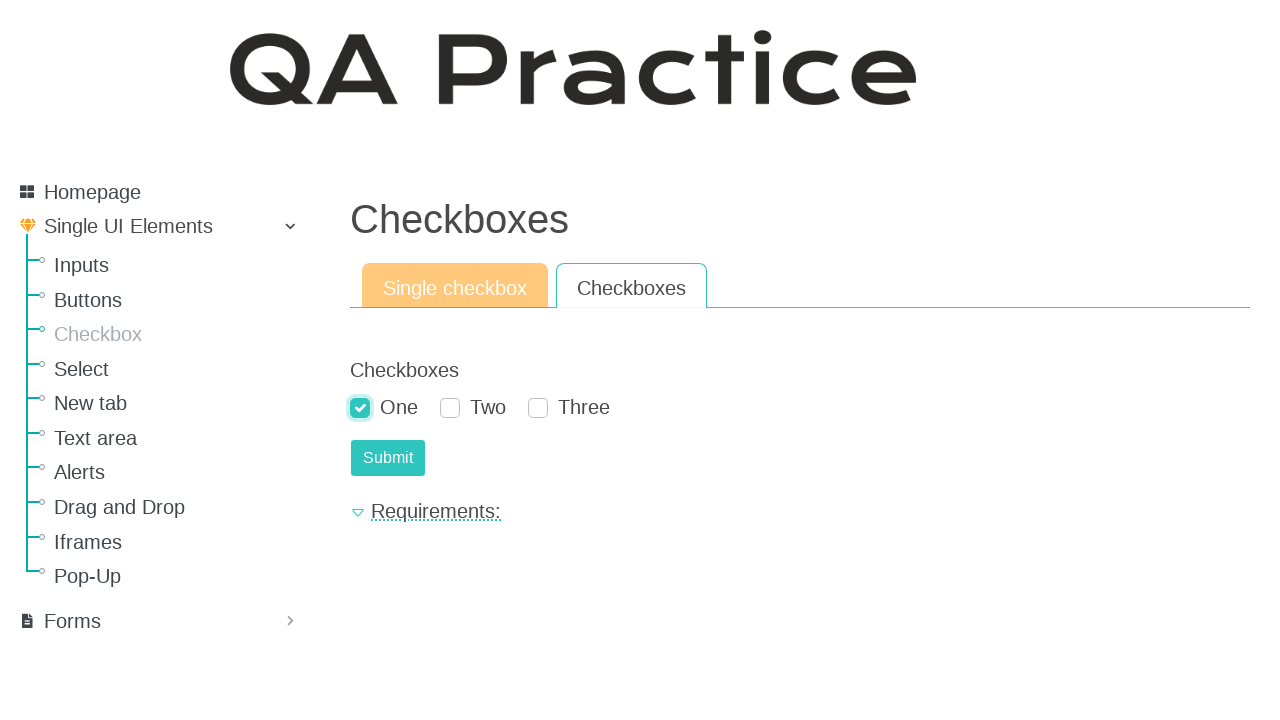

Clicked second checkbox (#id_checkboxes_1)
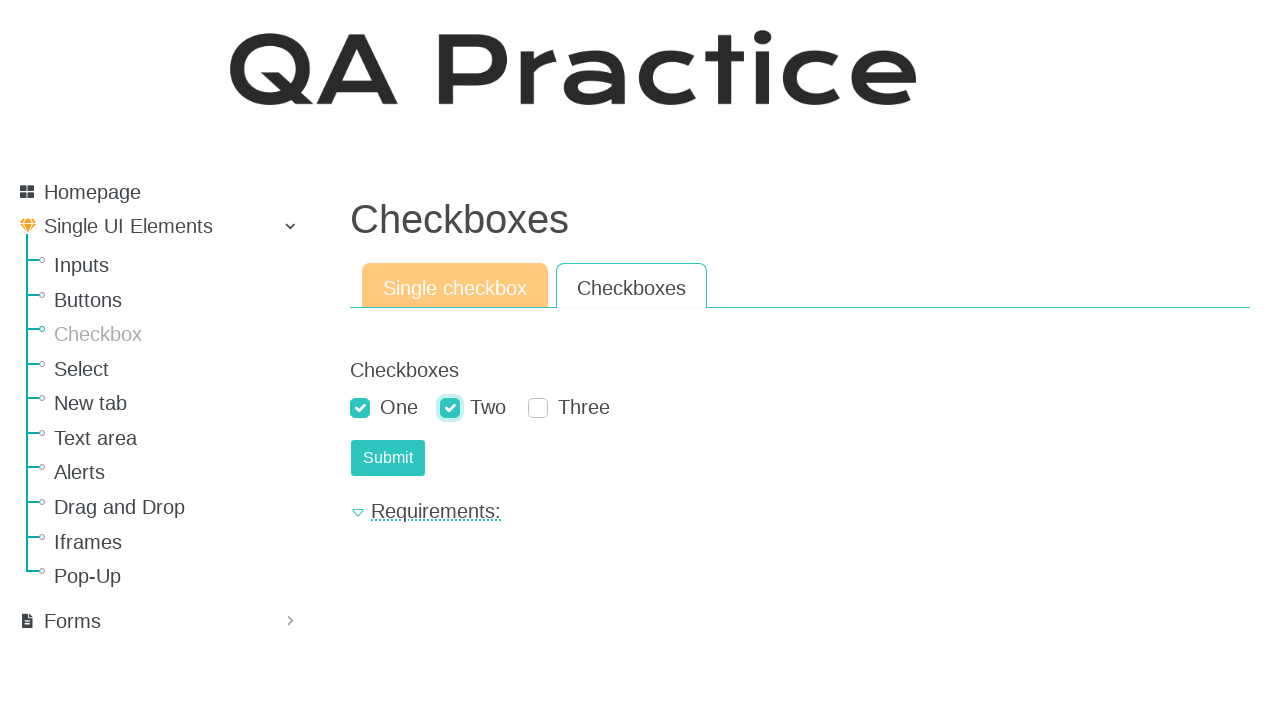

Clicked submit button to submit the form
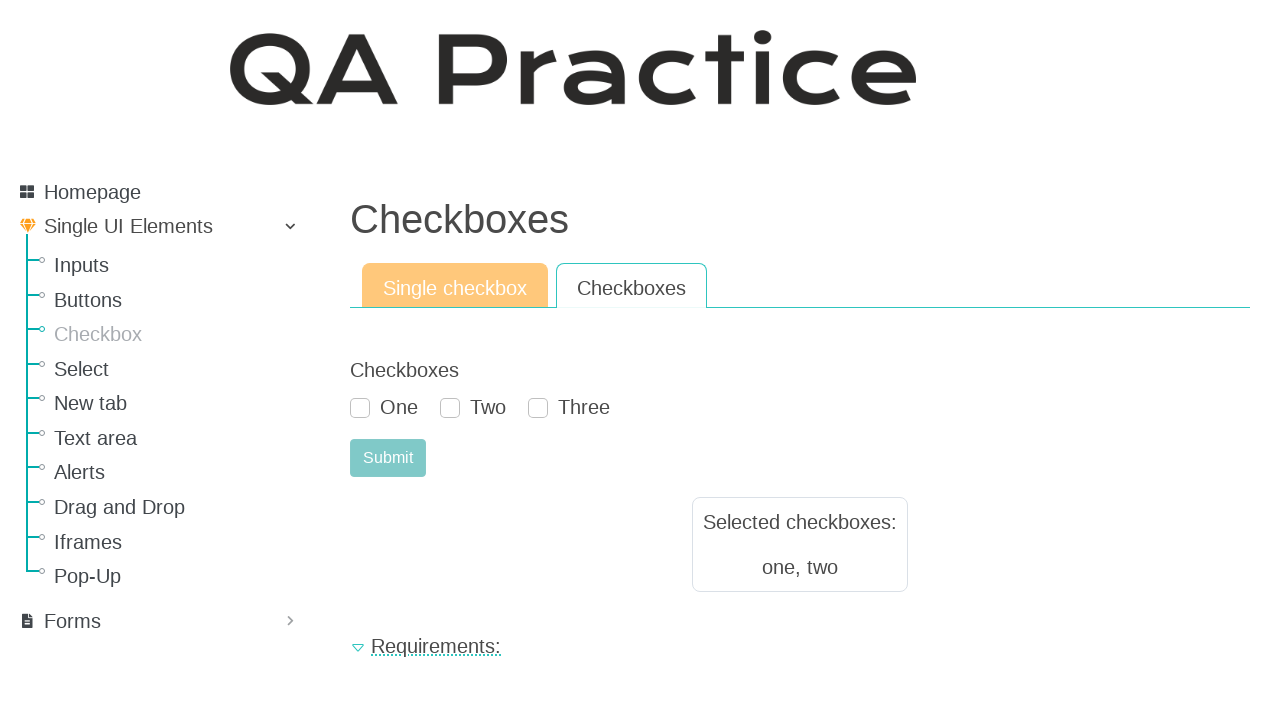

Result text appeared confirming form submission
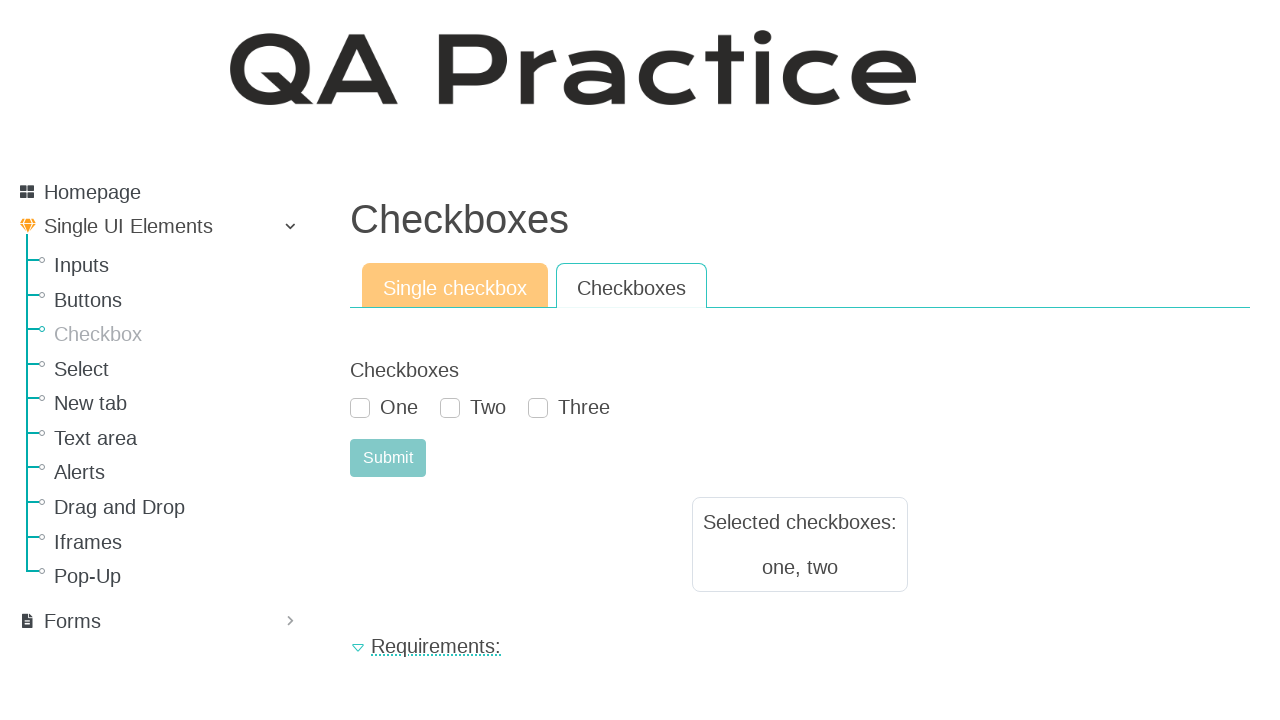

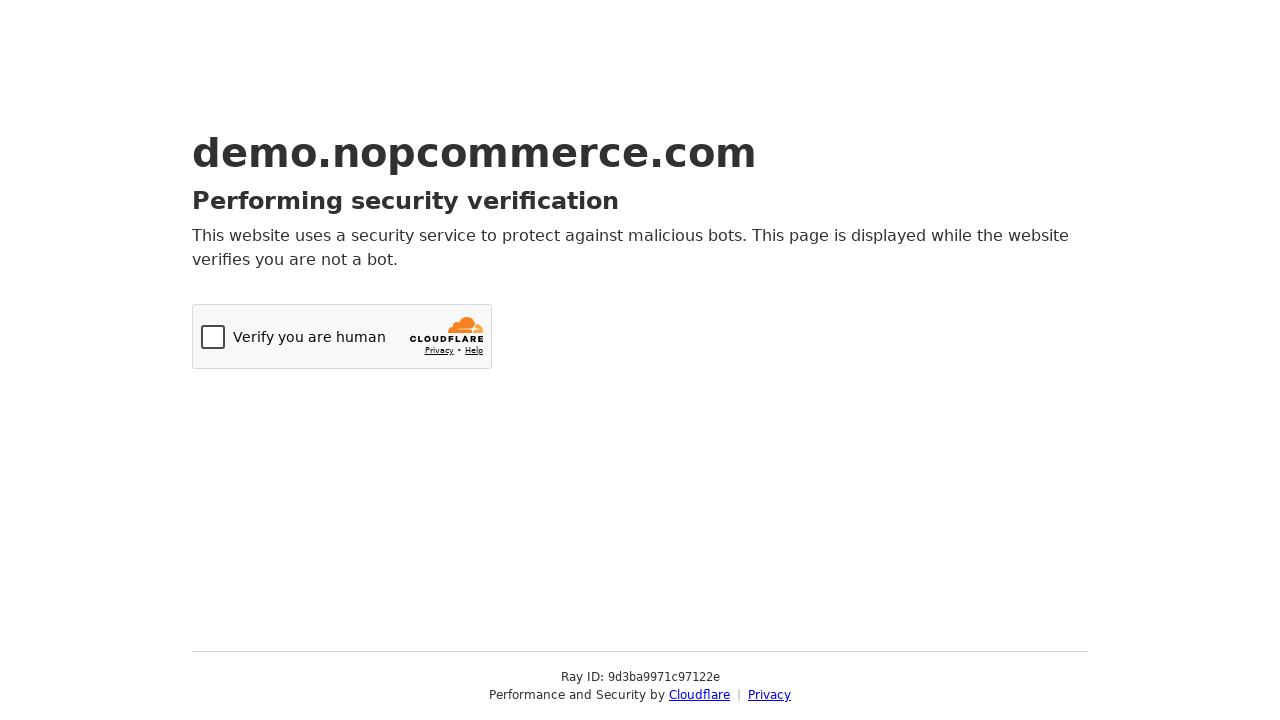